Tests Angular Syncfusion dropdown component by selecting different game options (Basketball, Golf, Badminton) from a custom dropdown list

Starting URL: https://ej2.syncfusion.com/angular/demos/?_ga=2.262049992.437420821.1575083417-524628264.1575083417#/material/drop-down-list/data-binding

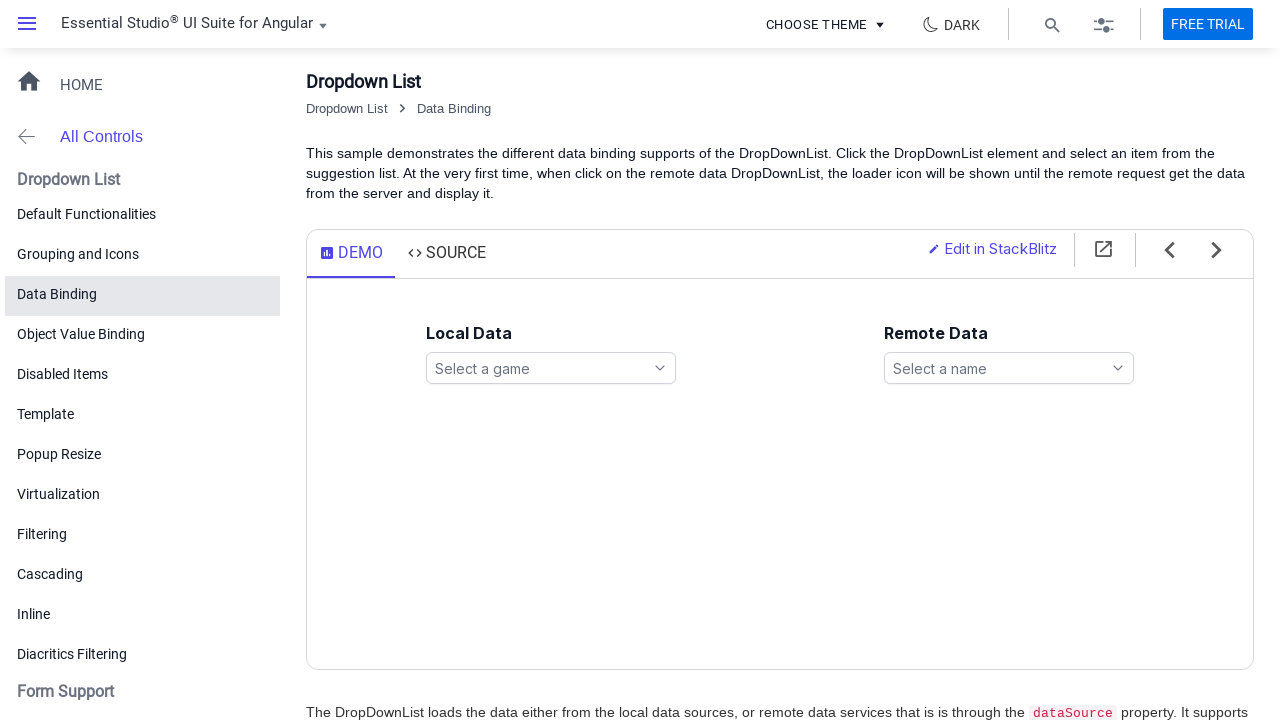

Waited for Angular Syncfusion dropdown component to be ready
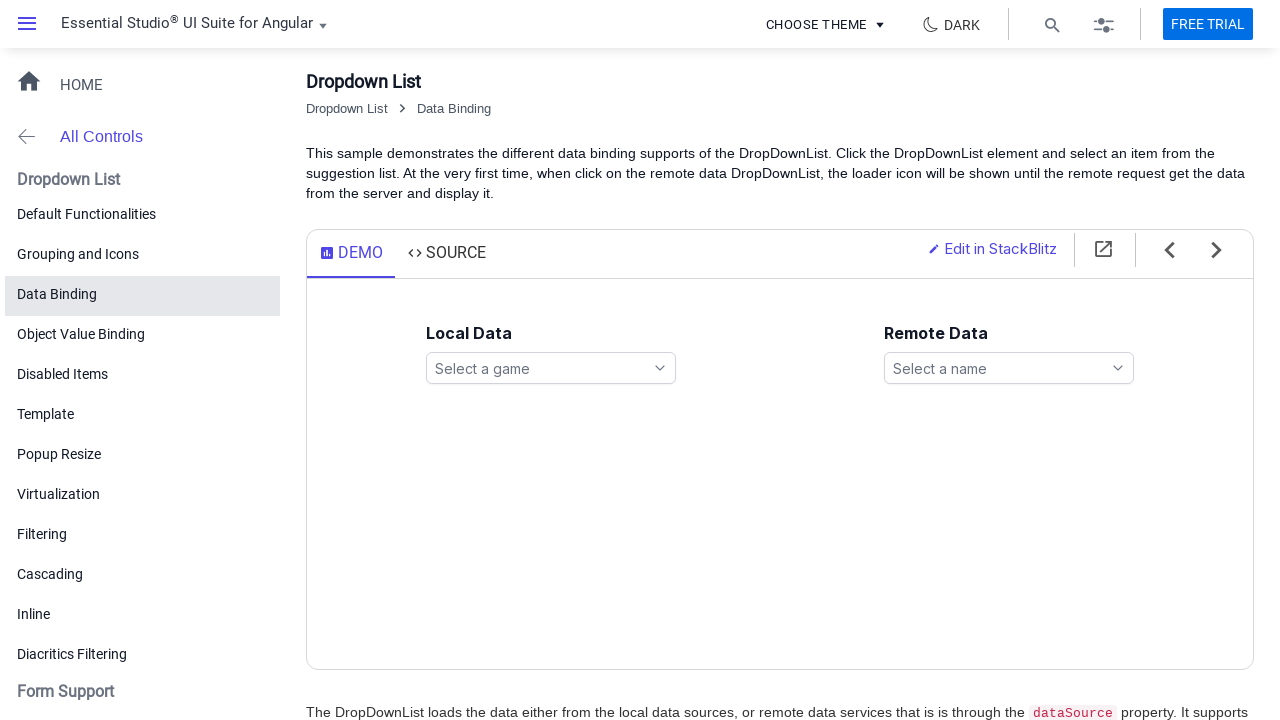

Clicked on the games dropdown to open it at (551, 368) on ejs-dropdownlist#games
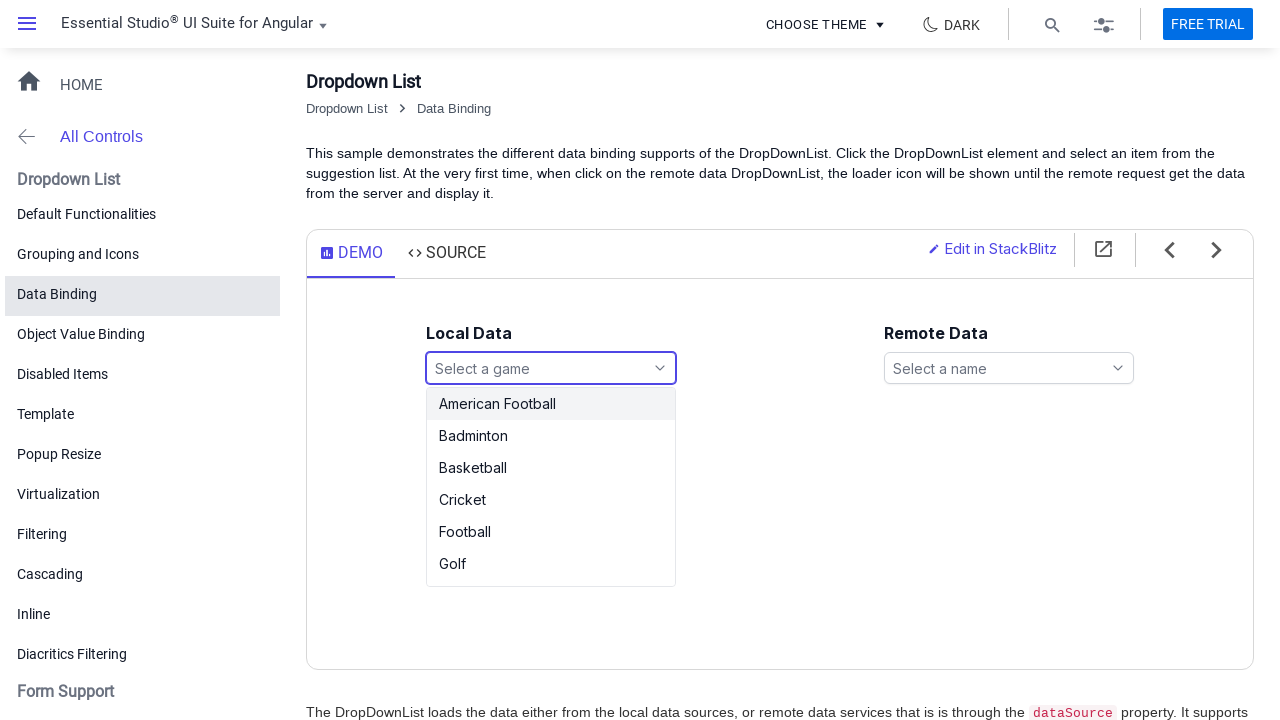

Waited for dropdown options list to appear
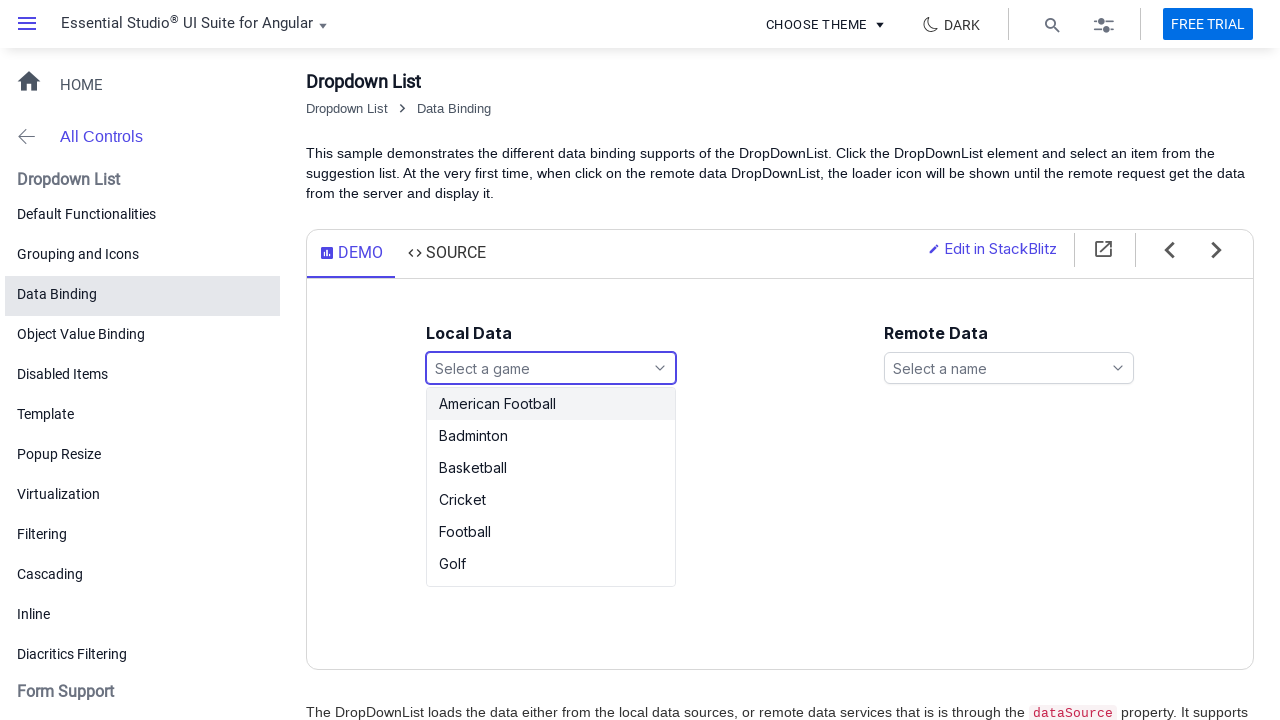

Selected 'Basketball' from the dropdown options at (551, 468) on ul#games_options li:has-text('Basketball')
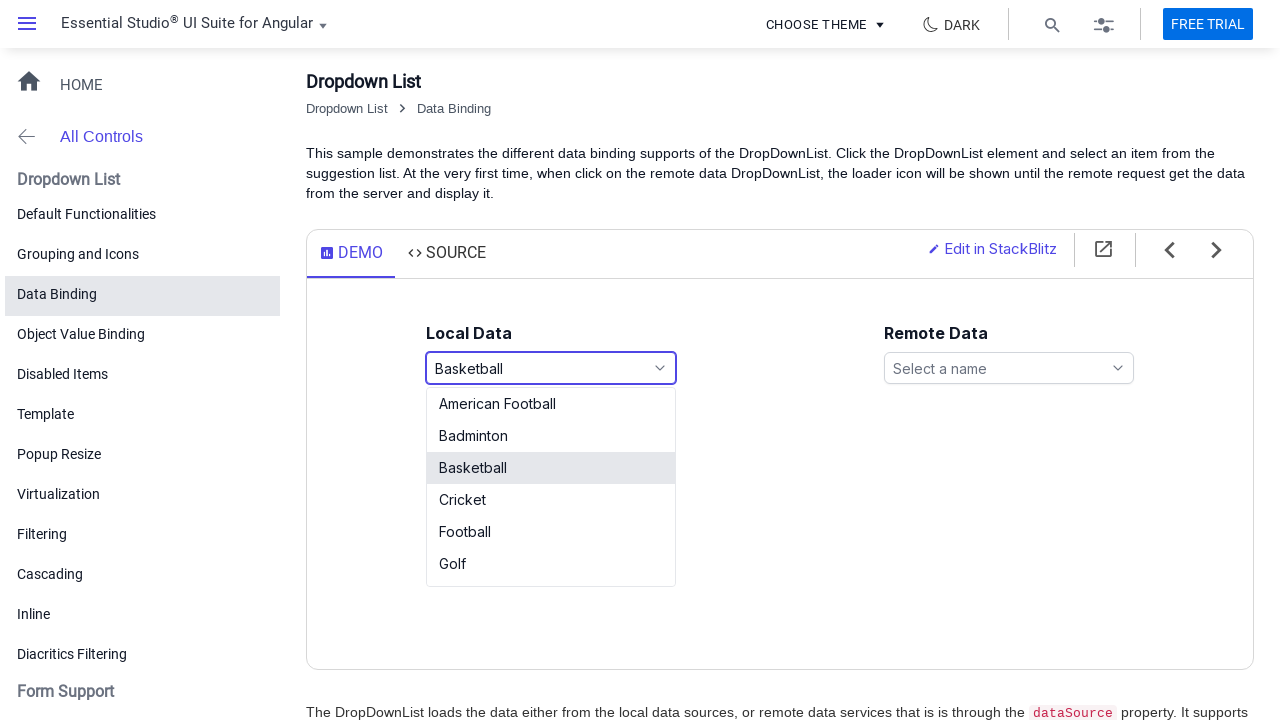

Waited 1 second for selection to process
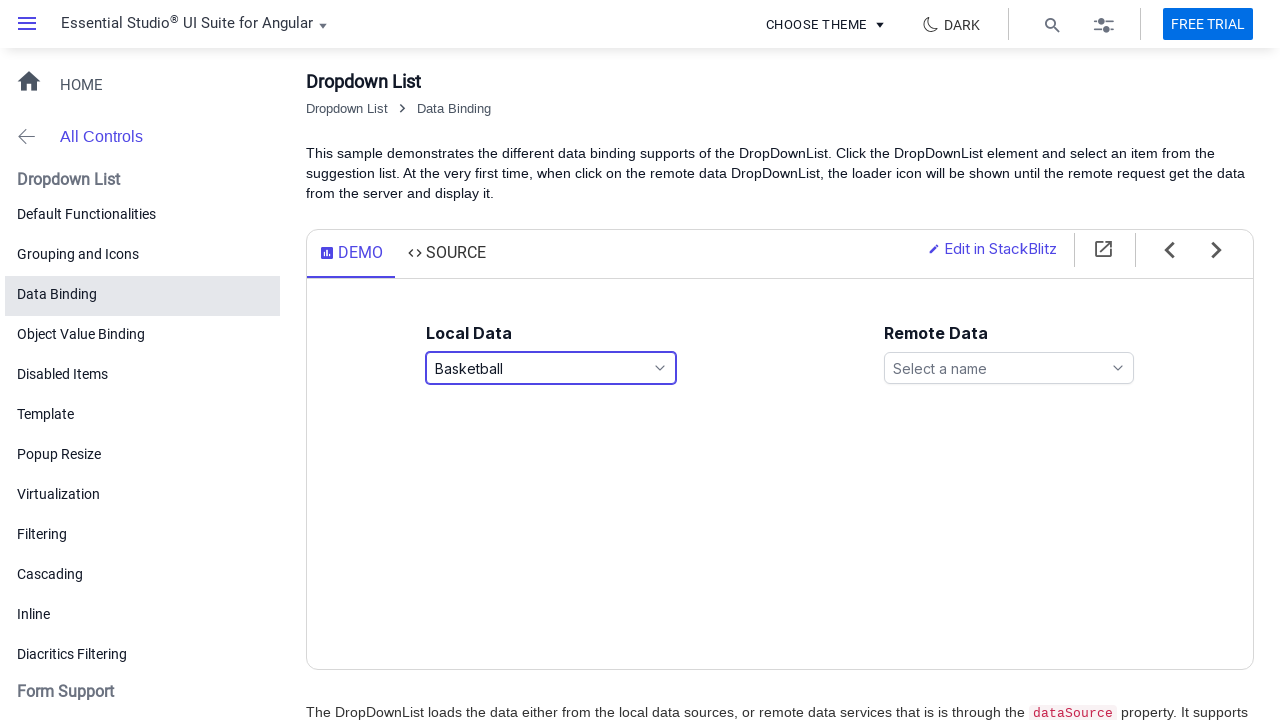

Clicked on the games dropdown to open it again at (551, 368) on ejs-dropdownlist#games
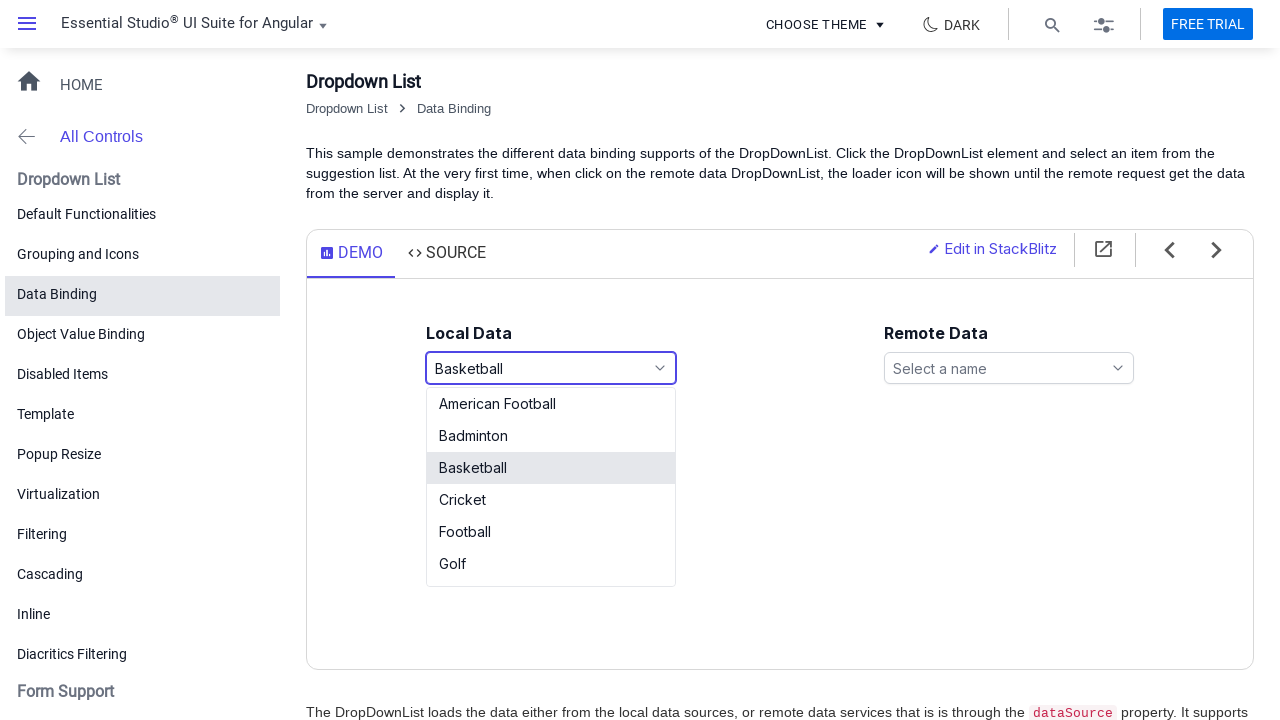

Waited for dropdown options list to appear
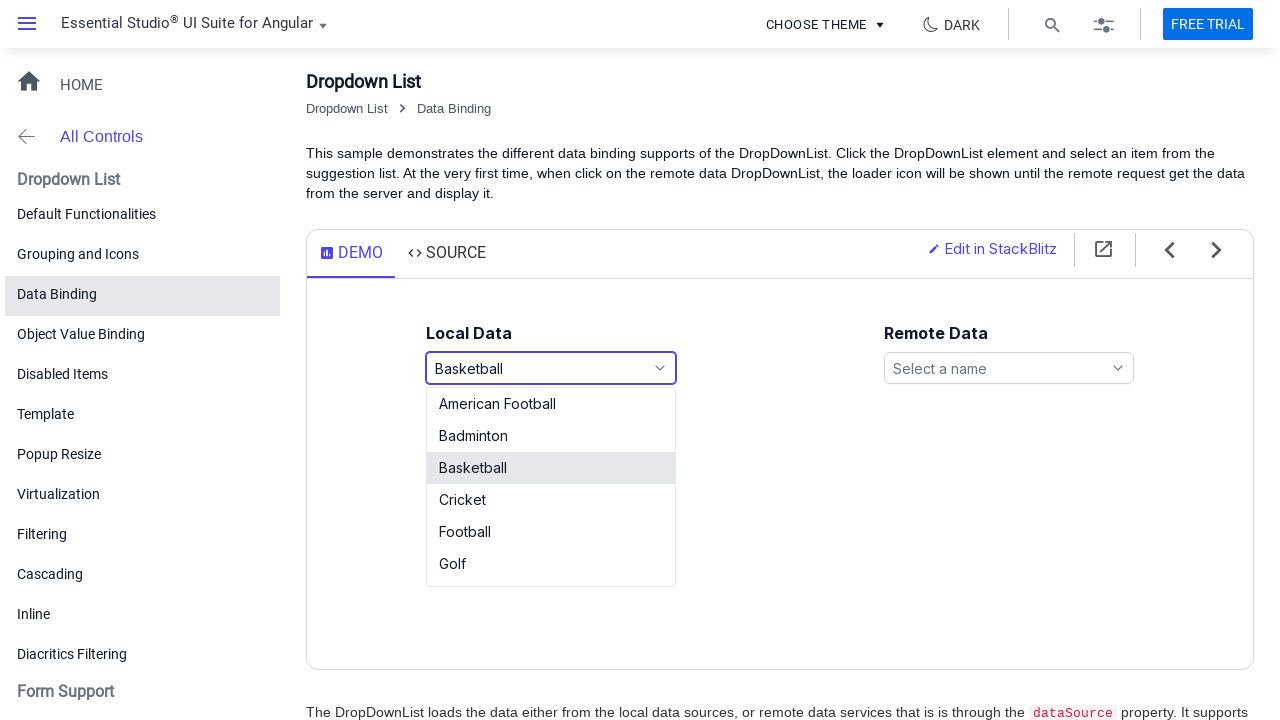

Selected 'Golf' from the dropdown options at (551, 564) on ul#games_options li:has-text('Golf')
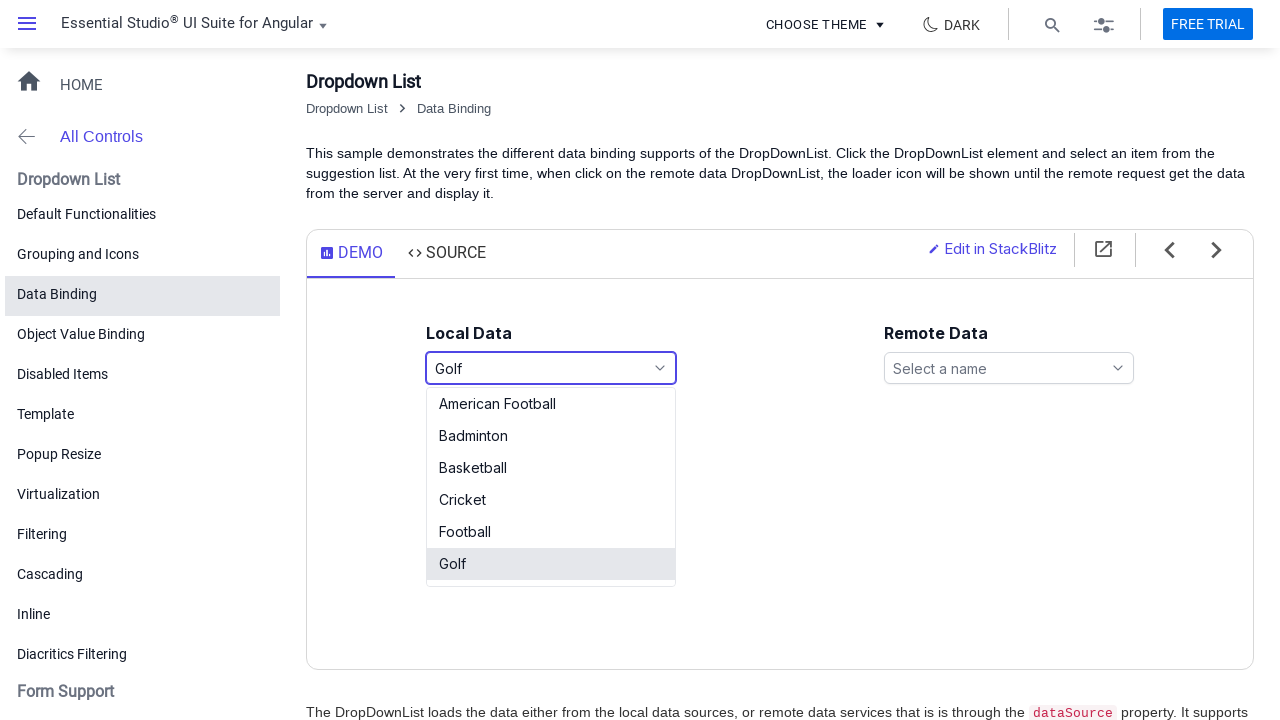

Waited 1 second for selection to process
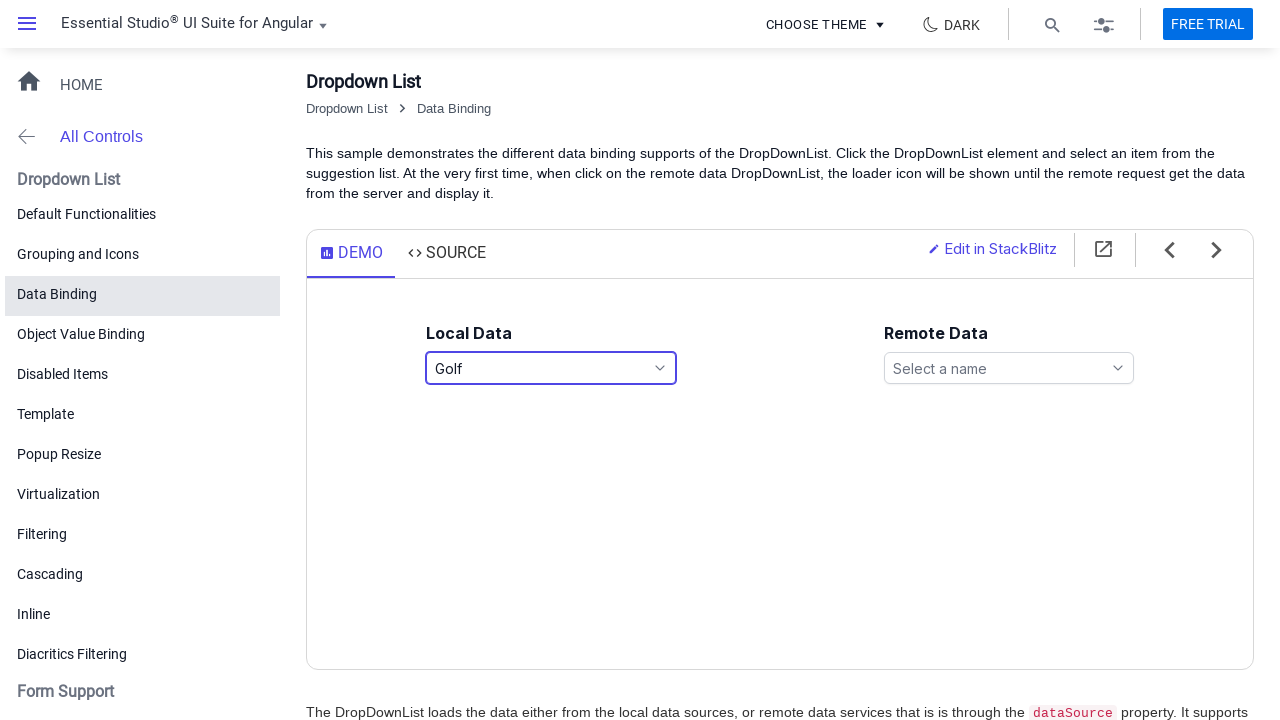

Clicked on the games dropdown to open it again at (551, 368) on ejs-dropdownlist#games
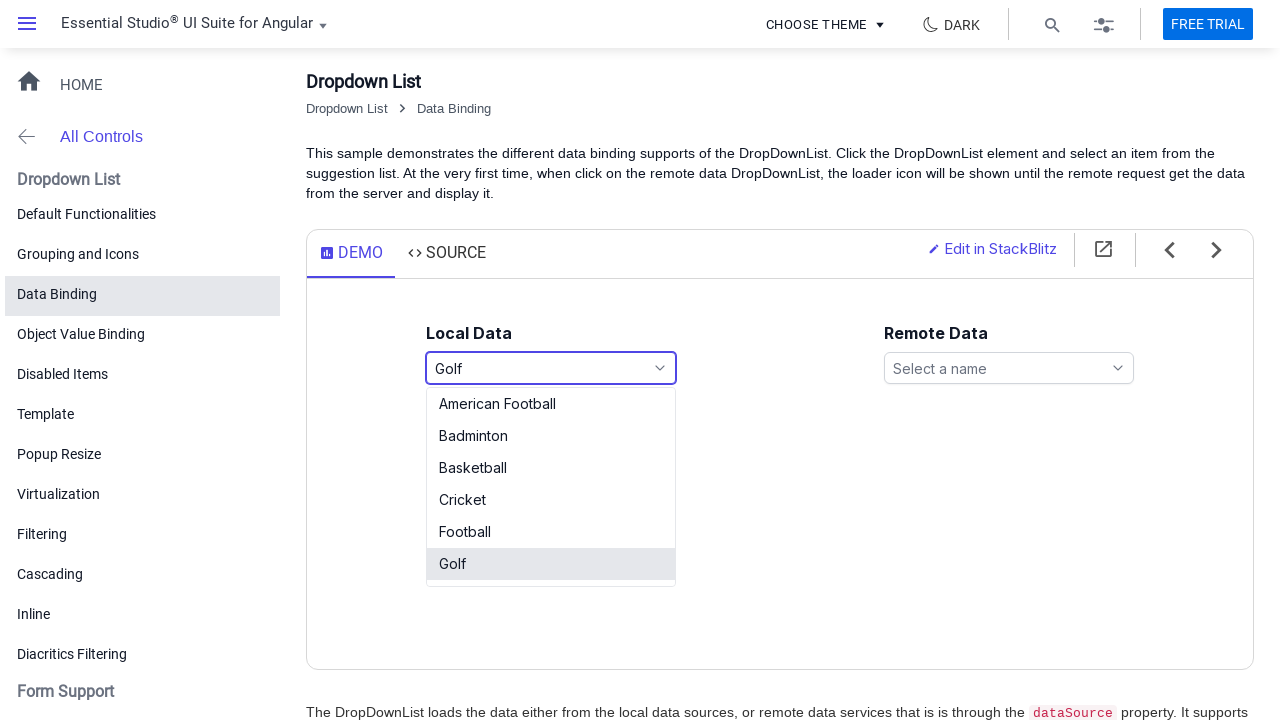

Waited for dropdown options list to appear
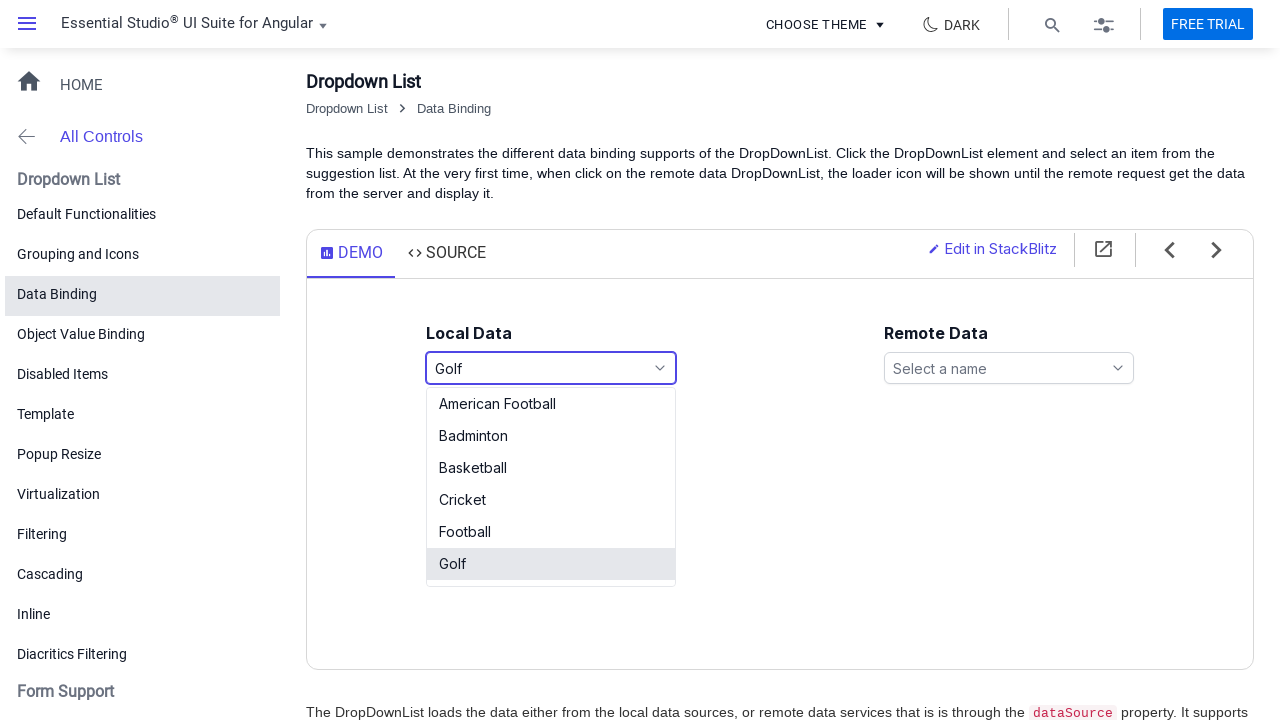

Selected 'Badminton' from the dropdown options at (551, 436) on ul#games_options li:has-text('Badminton')
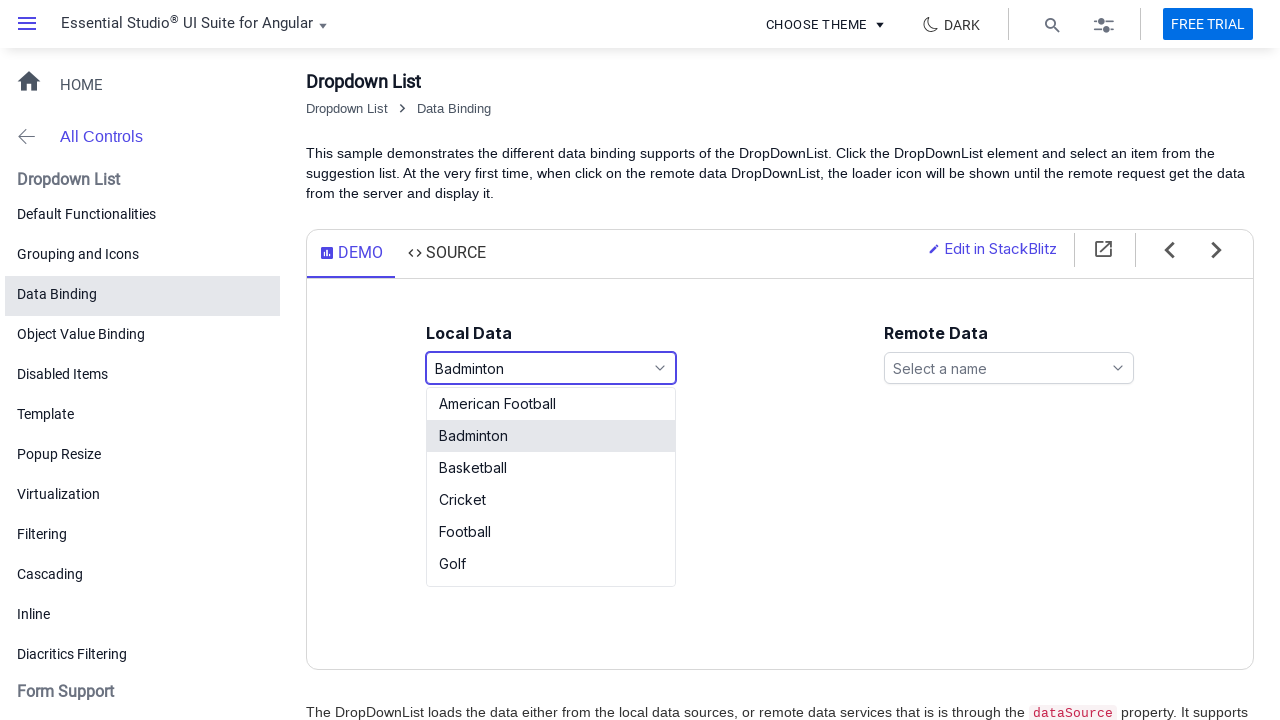

Waited 1 second for selection to process
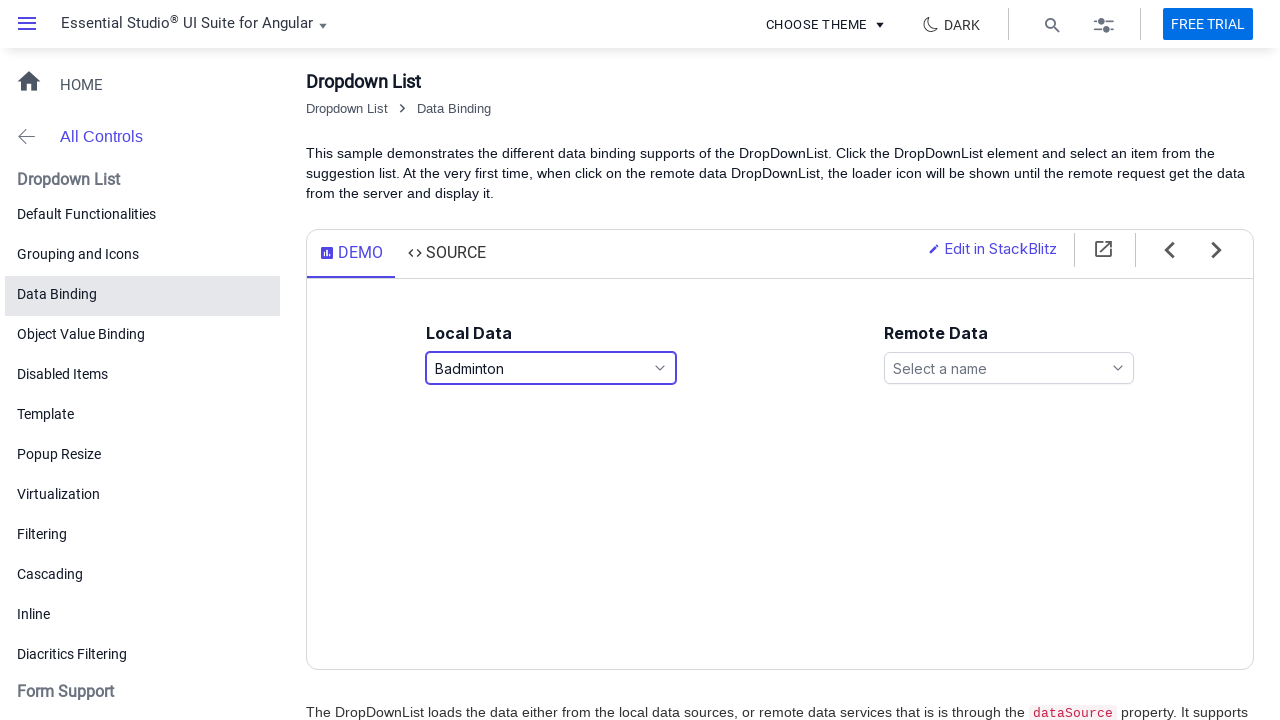

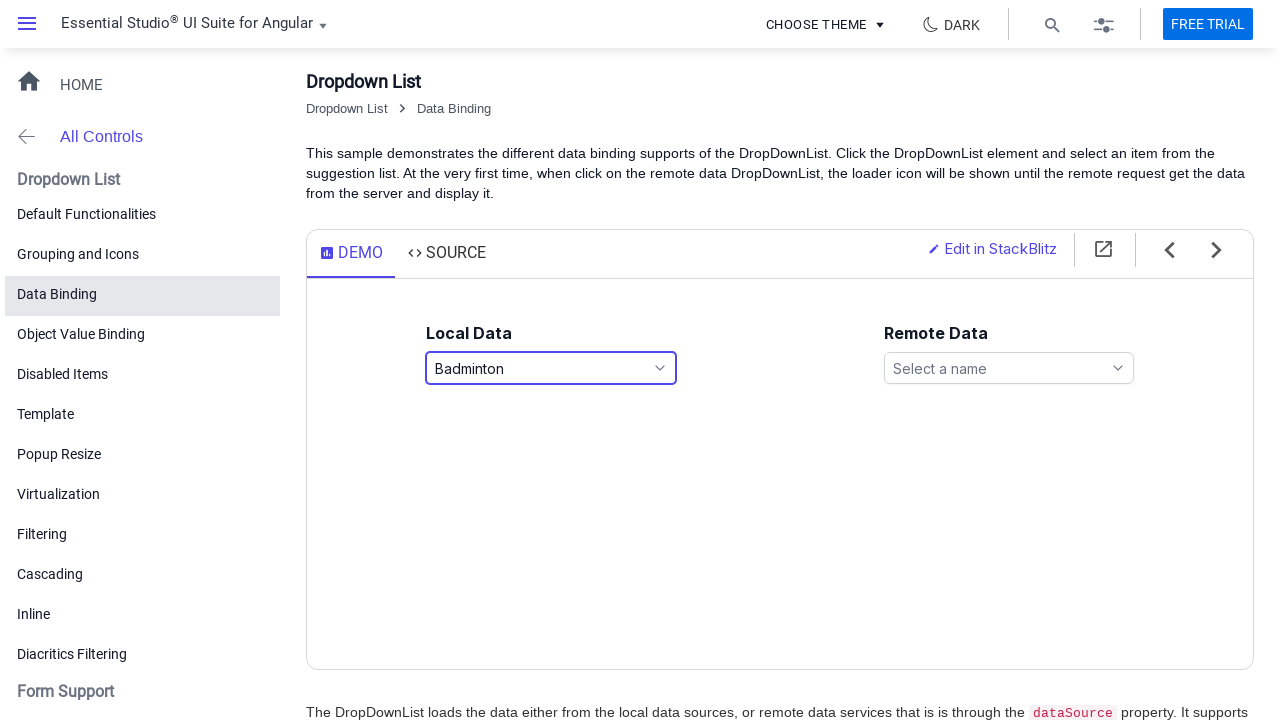